Searches for a GitHub repository, navigates to it, opens the Issues tab, and verifies that issue #1 is present. Same functionality as testIssueSearch but with explicit step annotations.

Starting URL: https://github.com

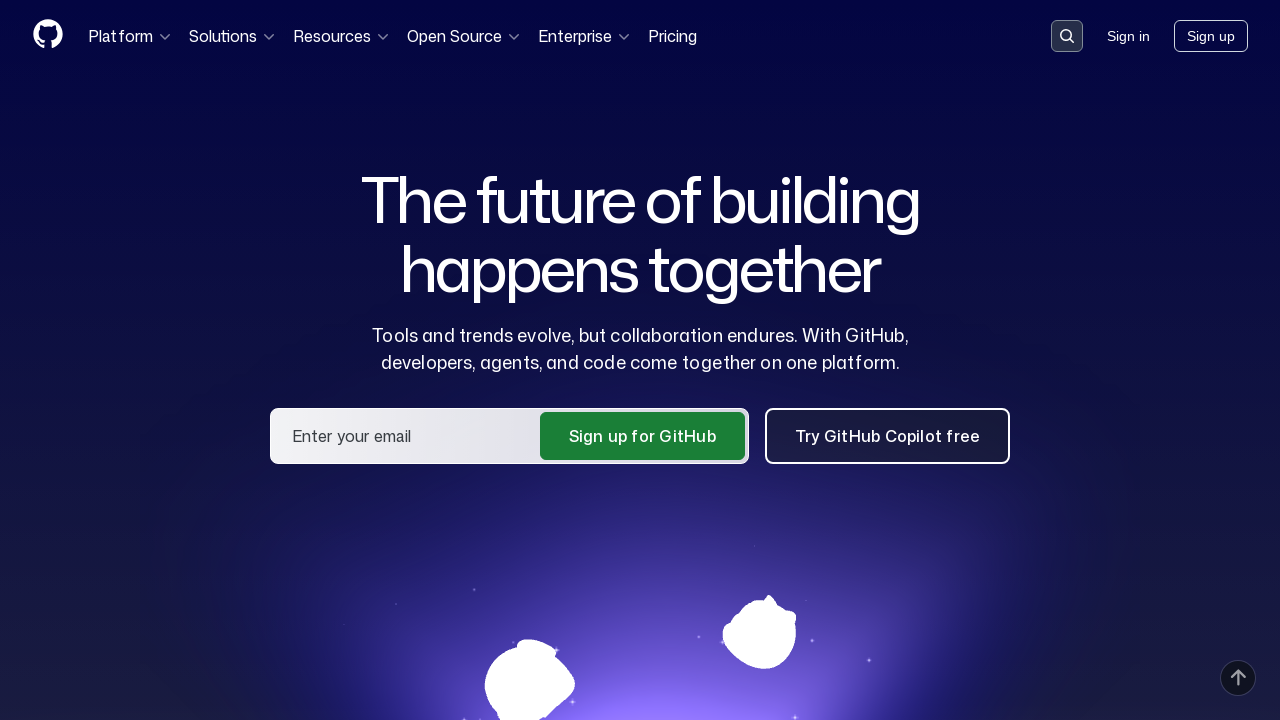

Clicked search button in header at (1067, 36) on .header-search-button
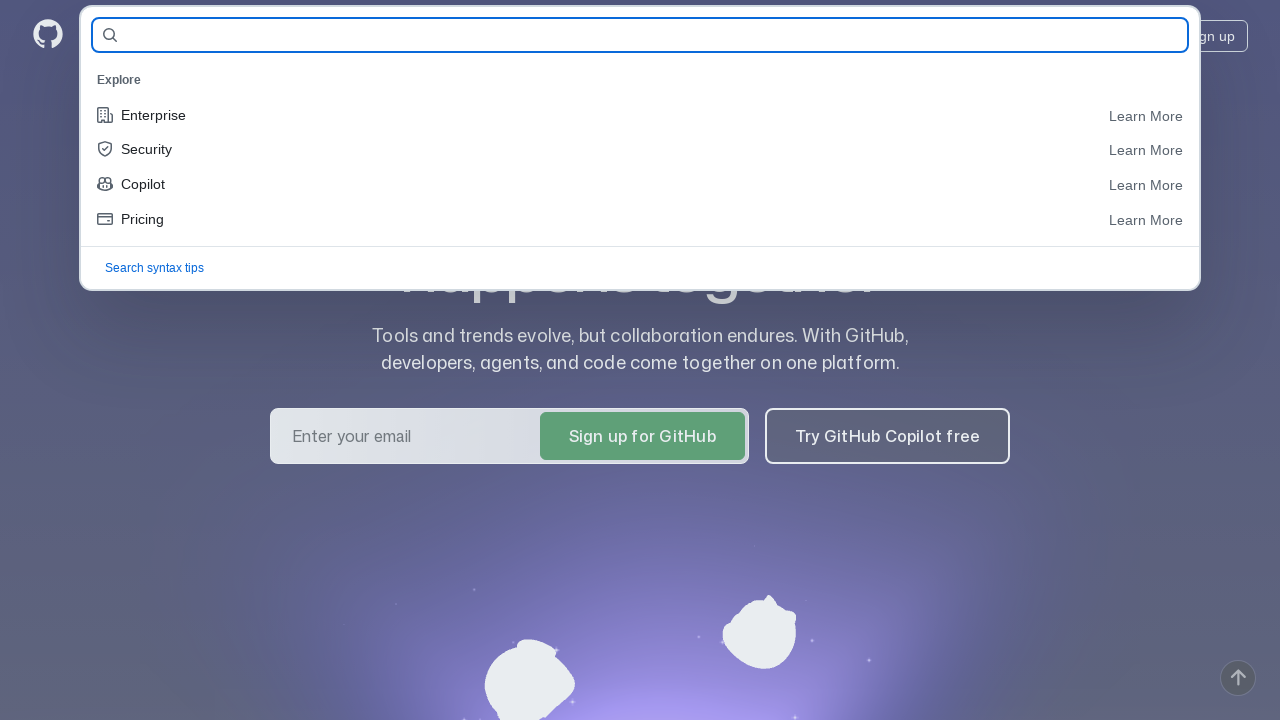

Filled search input with repository name 'tlstooo/demoqa' on #query-builder-test
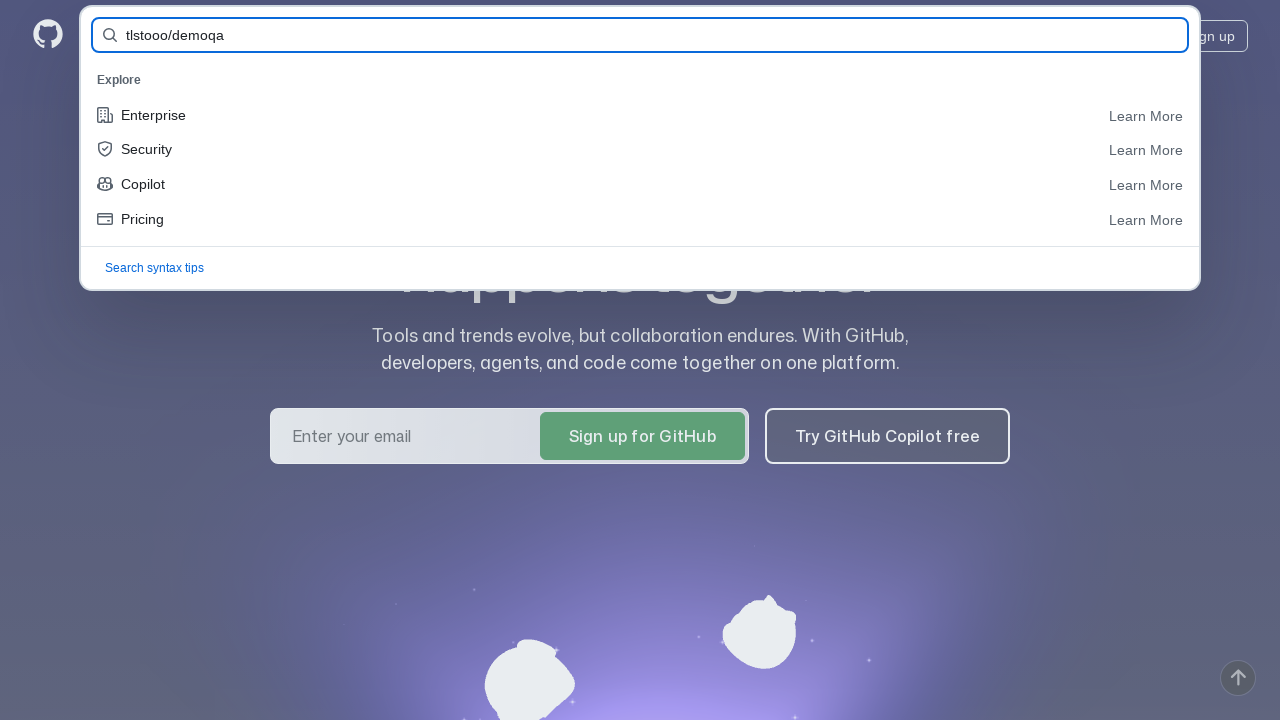

Submitted search form by pressing Enter on #query-builder-test
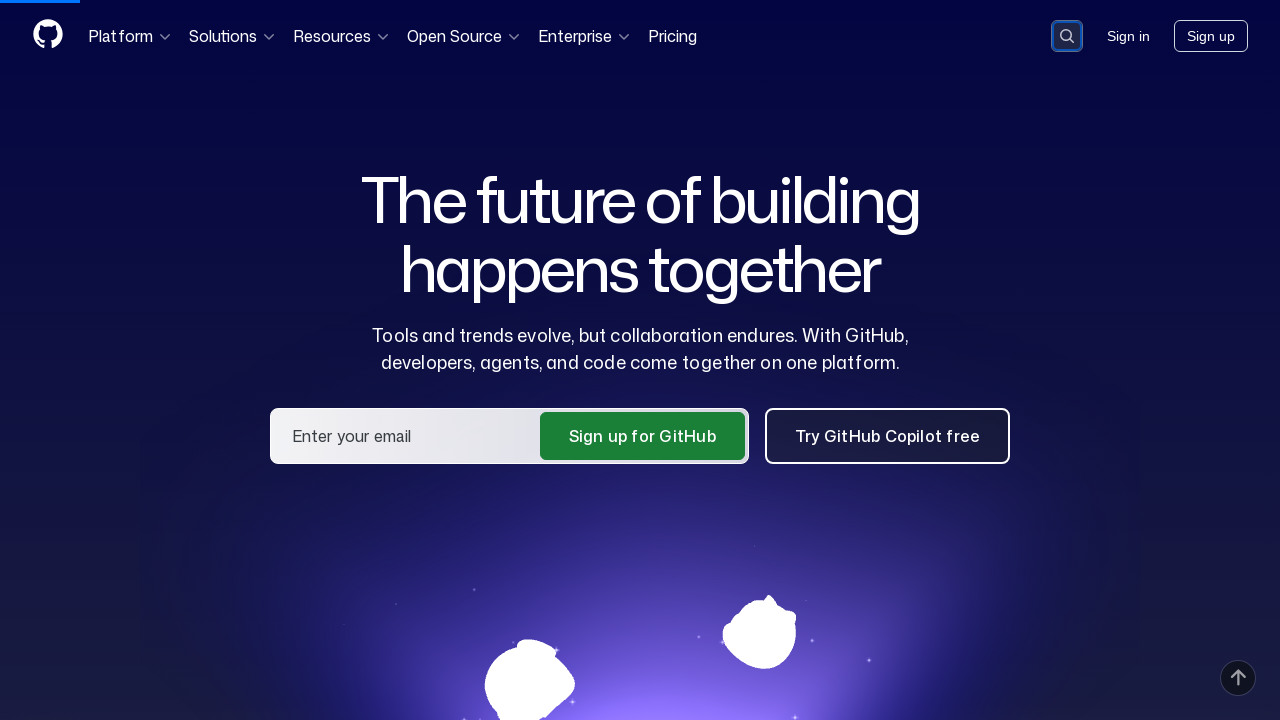

Clicked on repository link 'tlstooo/demoqa' in search results at (428, 161) on a:has-text('tlstooo/demoqa')
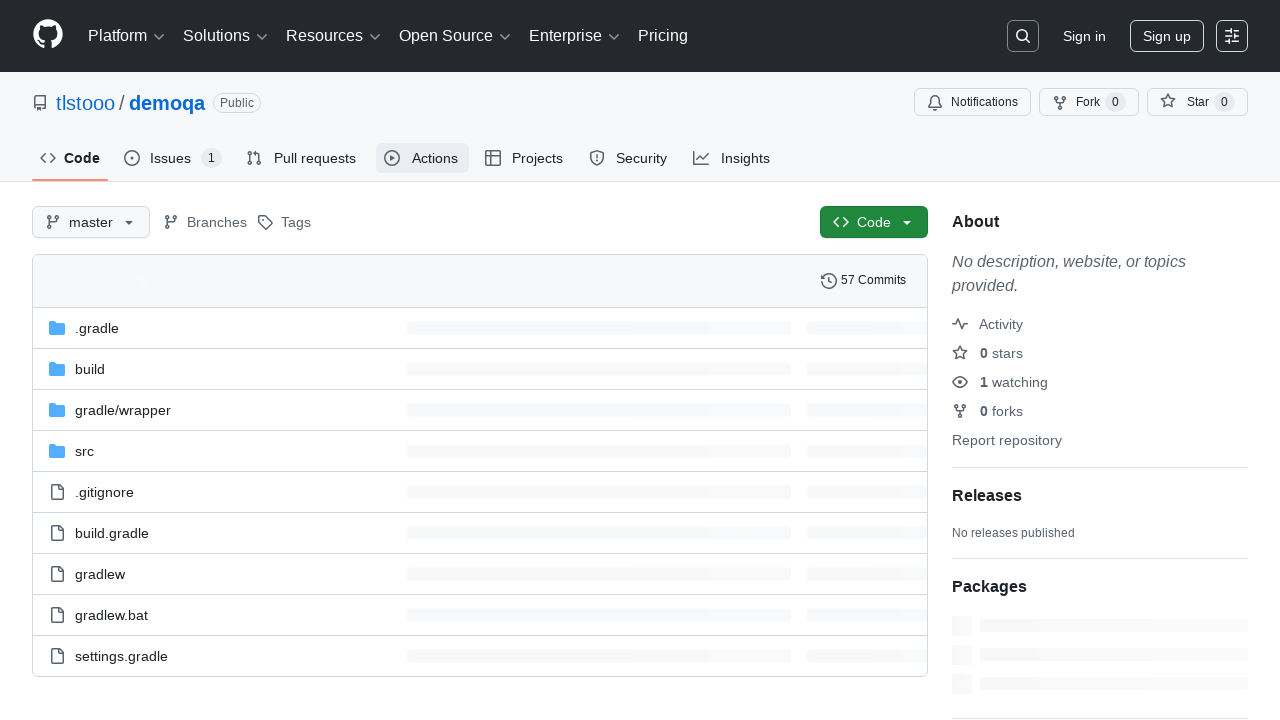

Clicked on Issues tab at (173, 158) on #issues-tab
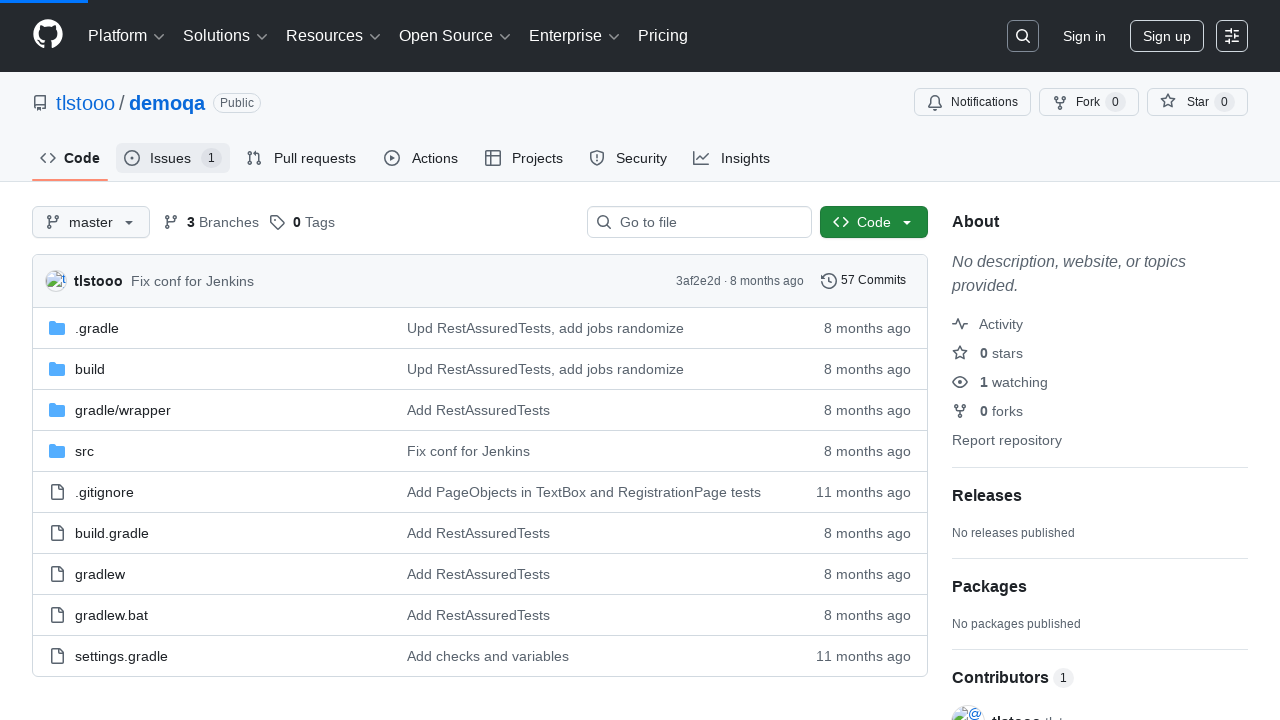

Verified that issue #1 is present
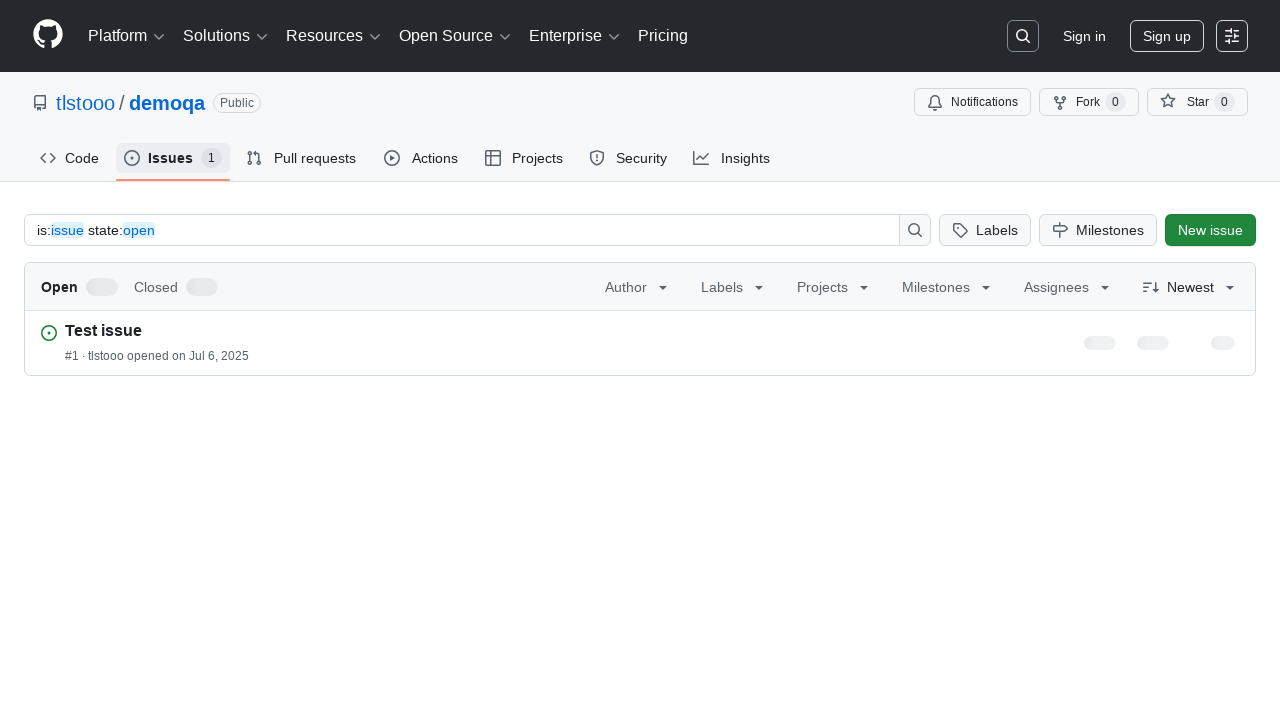

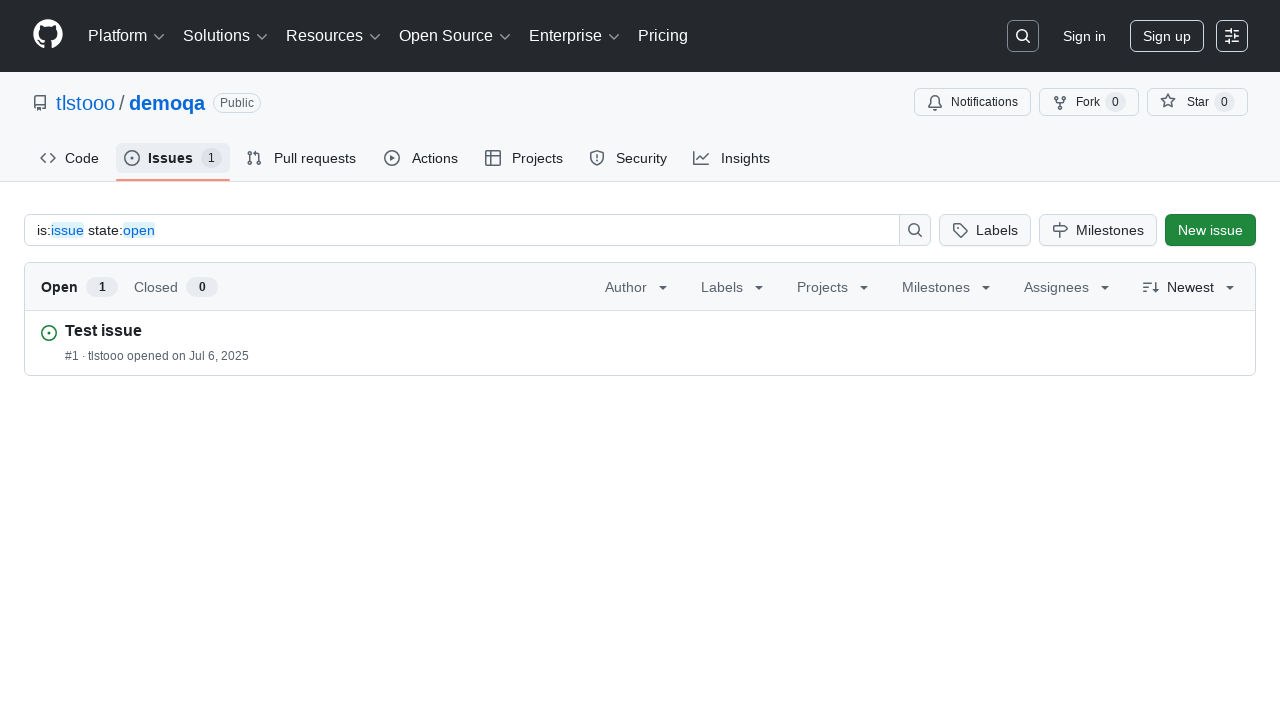